Tests a website by navigating to its main page, API endpoints (/api/hello, /api/count), and /index.html to verify they load and checking for Vercel deployment indicators in response headers.

Starting URL: https://nokier.co.uk

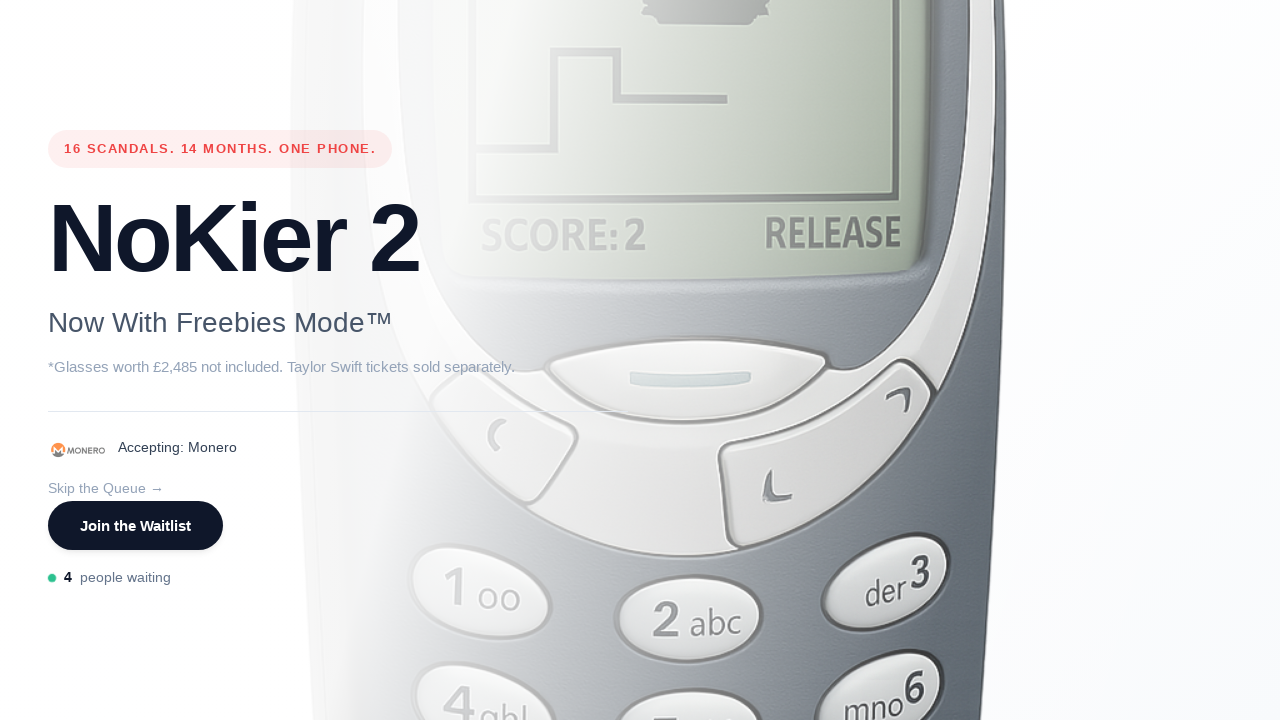

Main page loaded (networkidle)
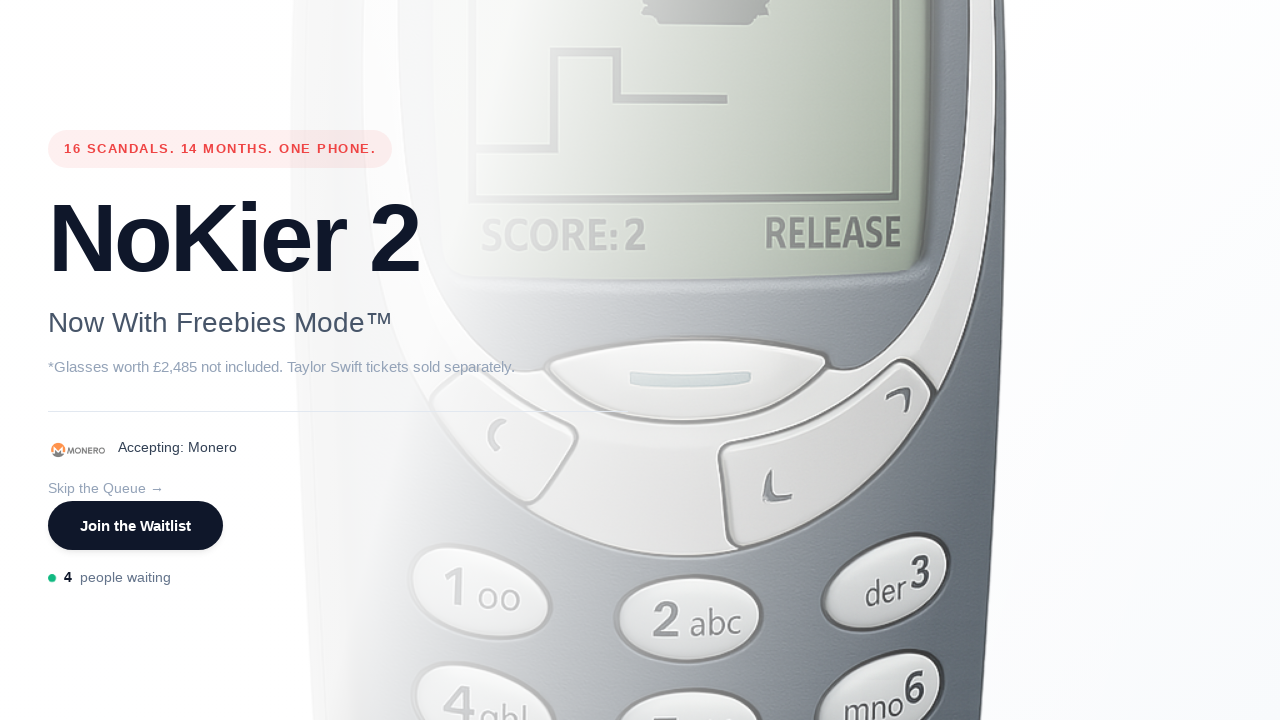

Retrieved page title: NoKier 2 - The Ultimate Downgrade | Two-Tier Technology™ | Now With Freebies Mode
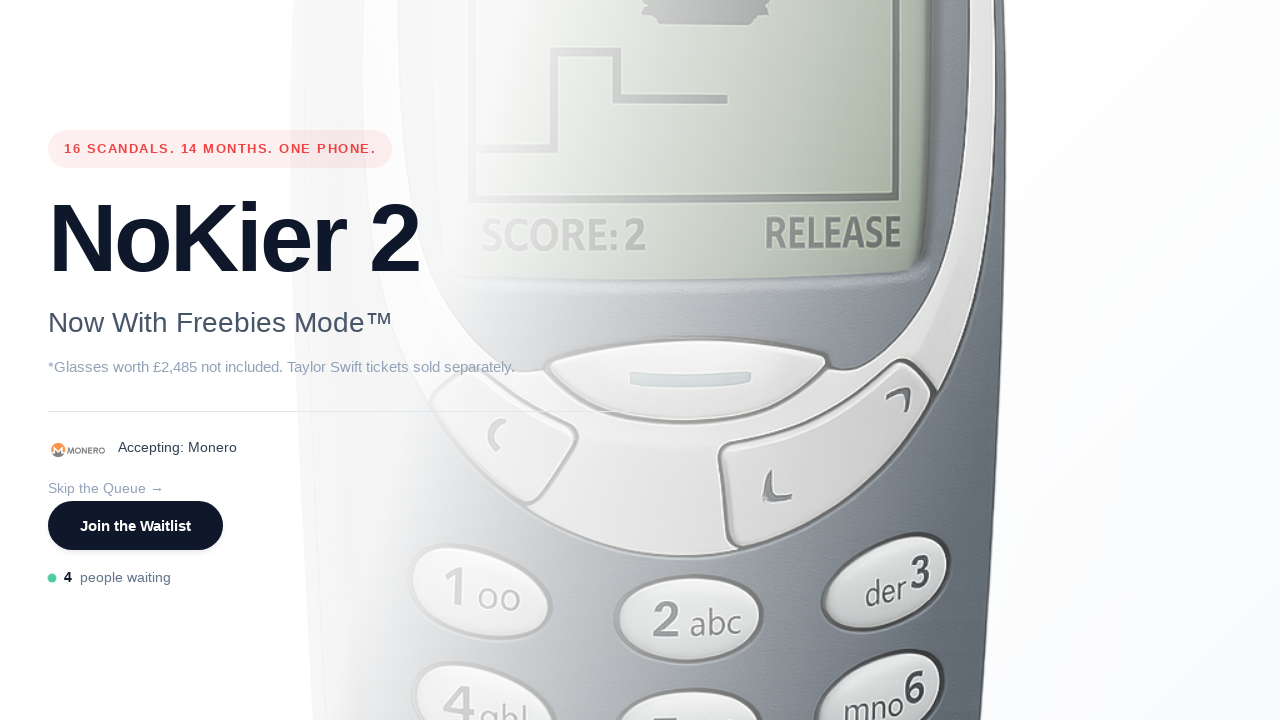

Retrieved body content to check for 404 errors
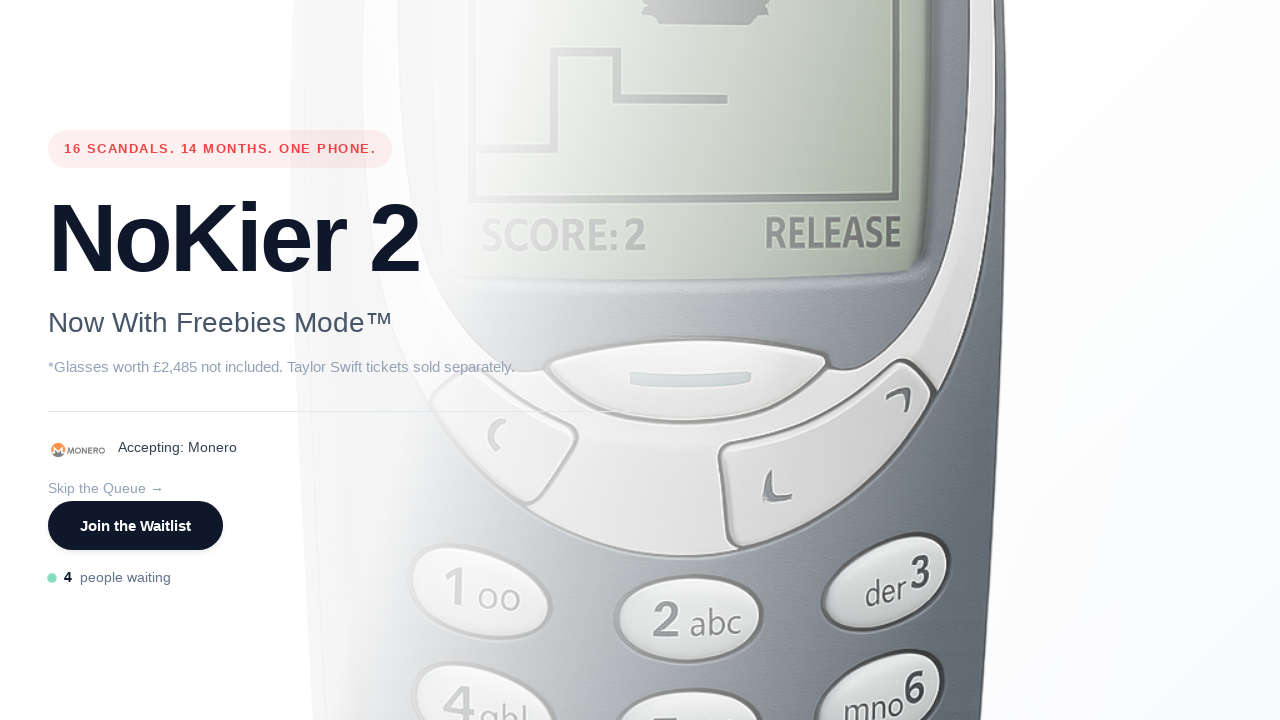

Navigated to /api/hello endpoint
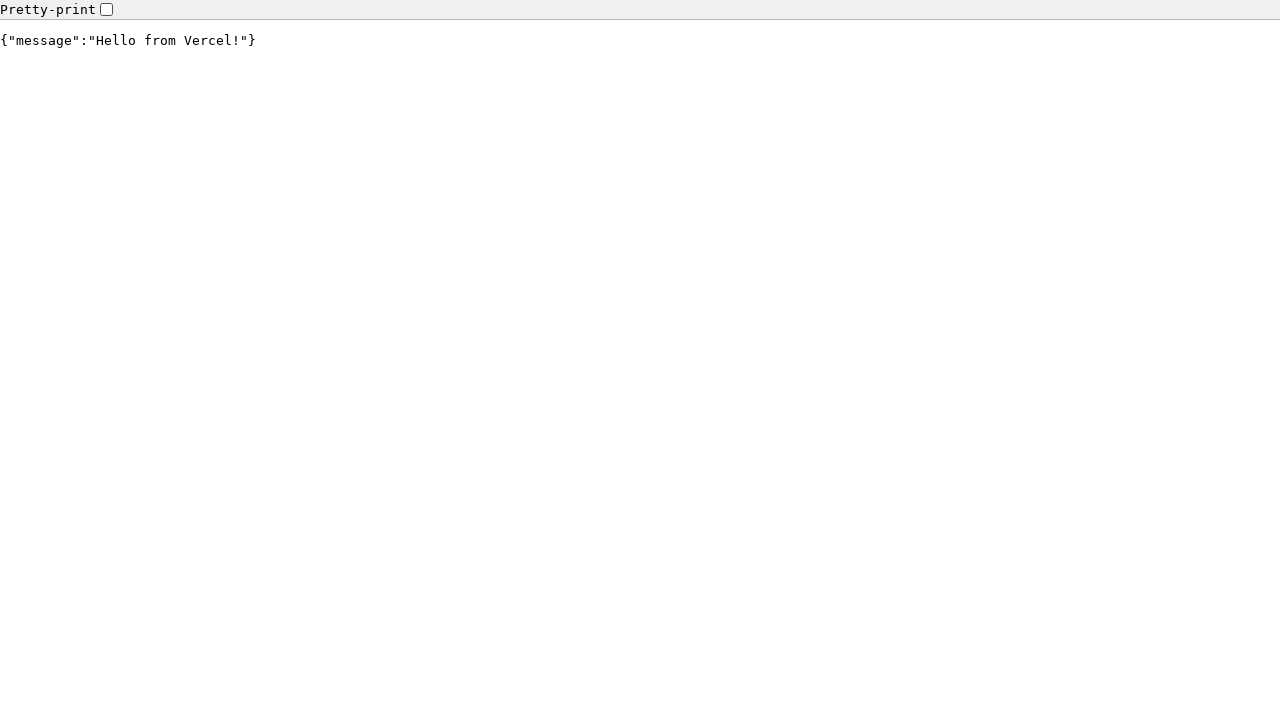

Waited for /api/hello to fully load
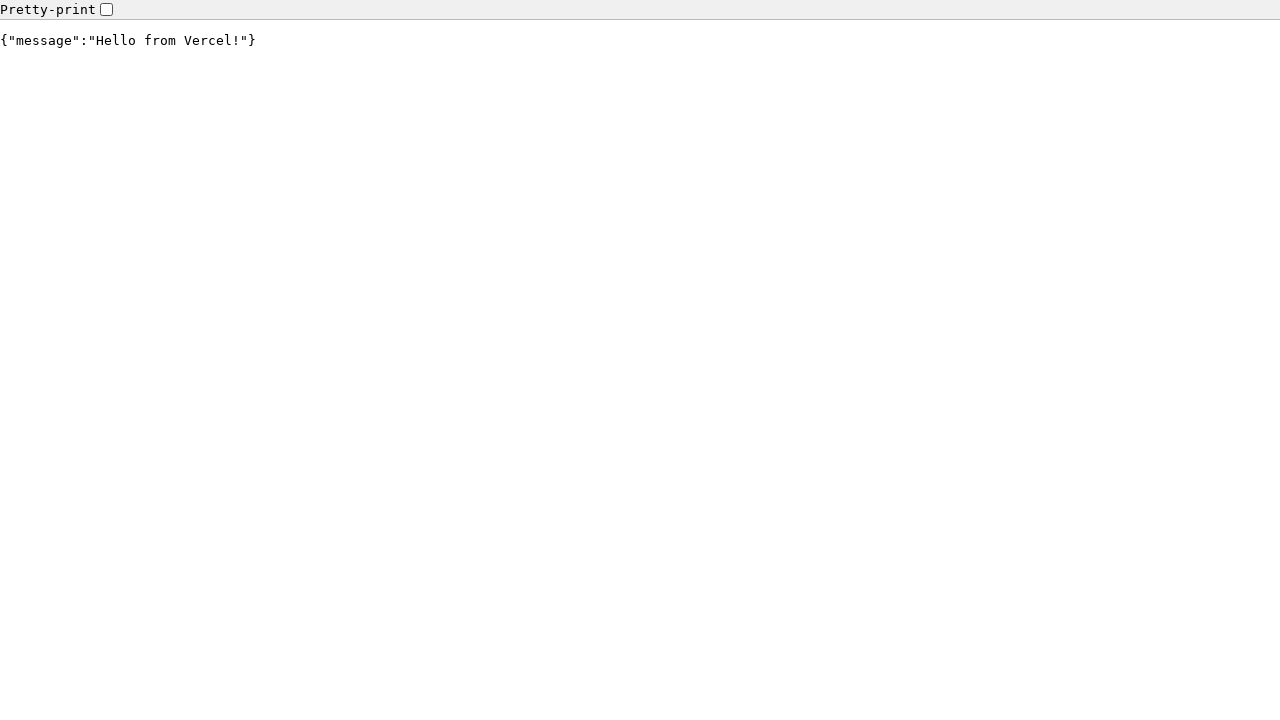

Navigated to /api/count endpoint
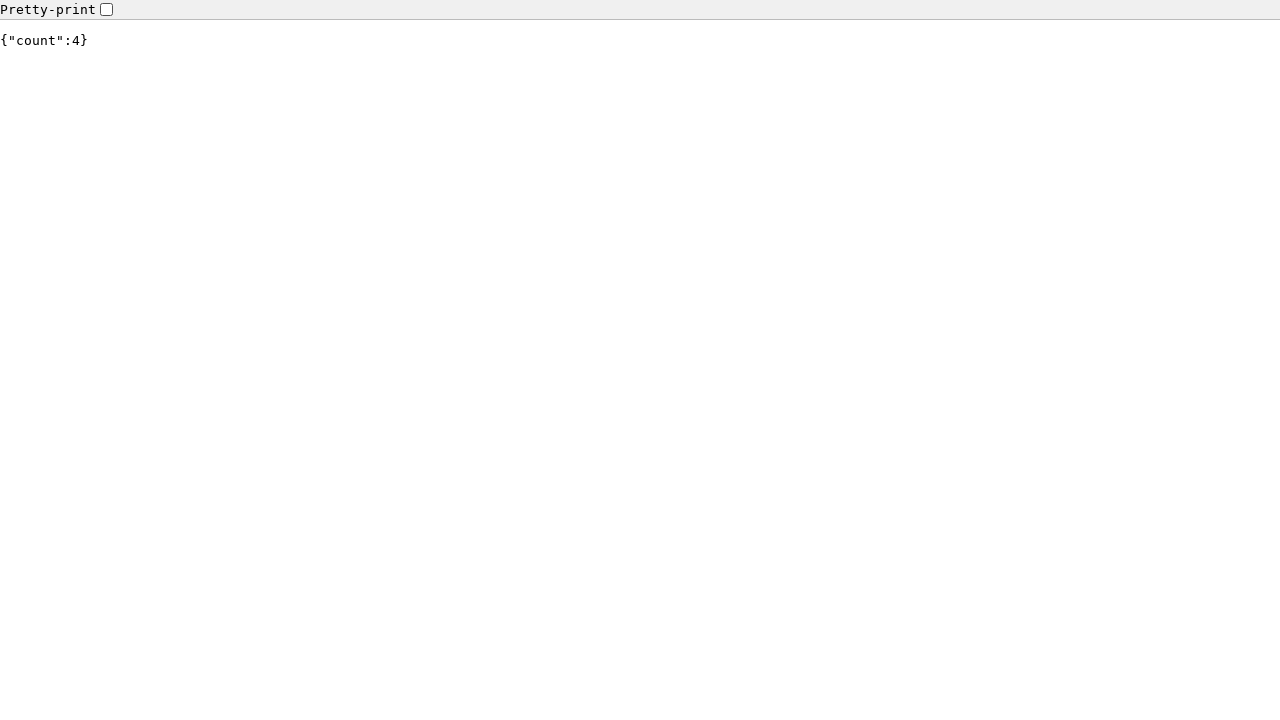

Waited for /api/count to fully load
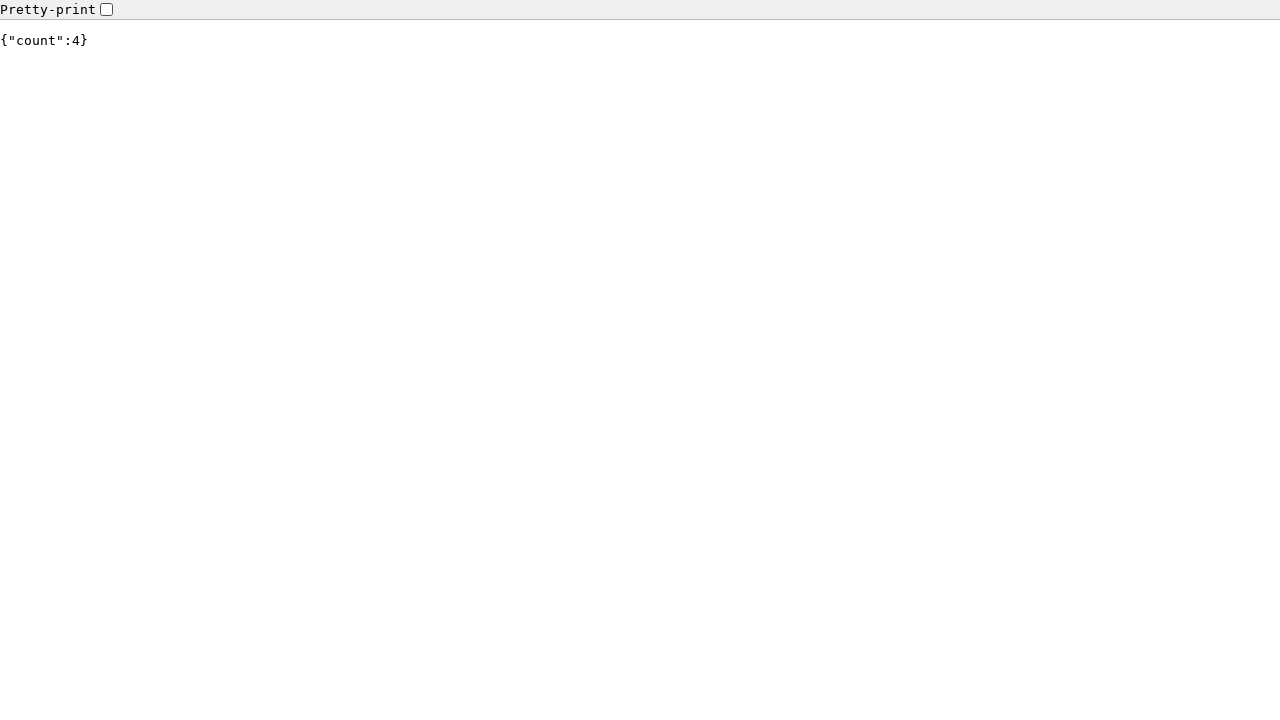

Navigated back to main site at https://nokier.co.uk
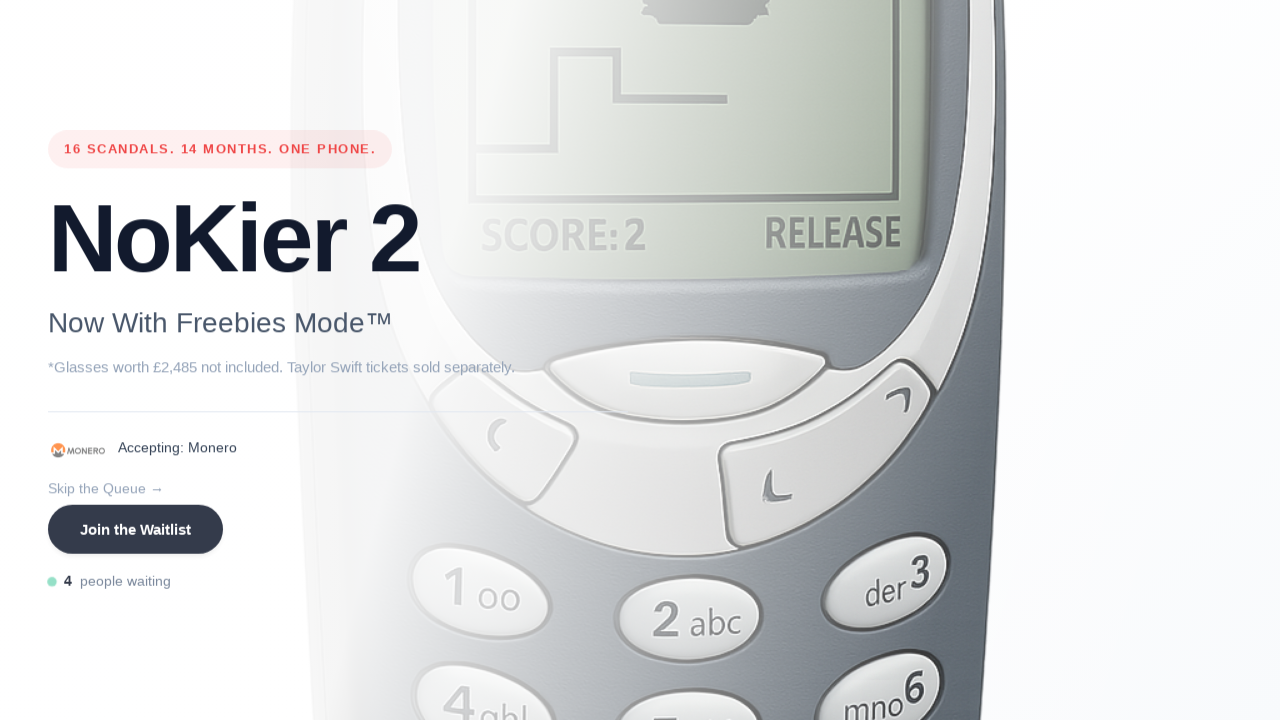

Main site fully loaded, checking for Vercel deployment indicators in headers
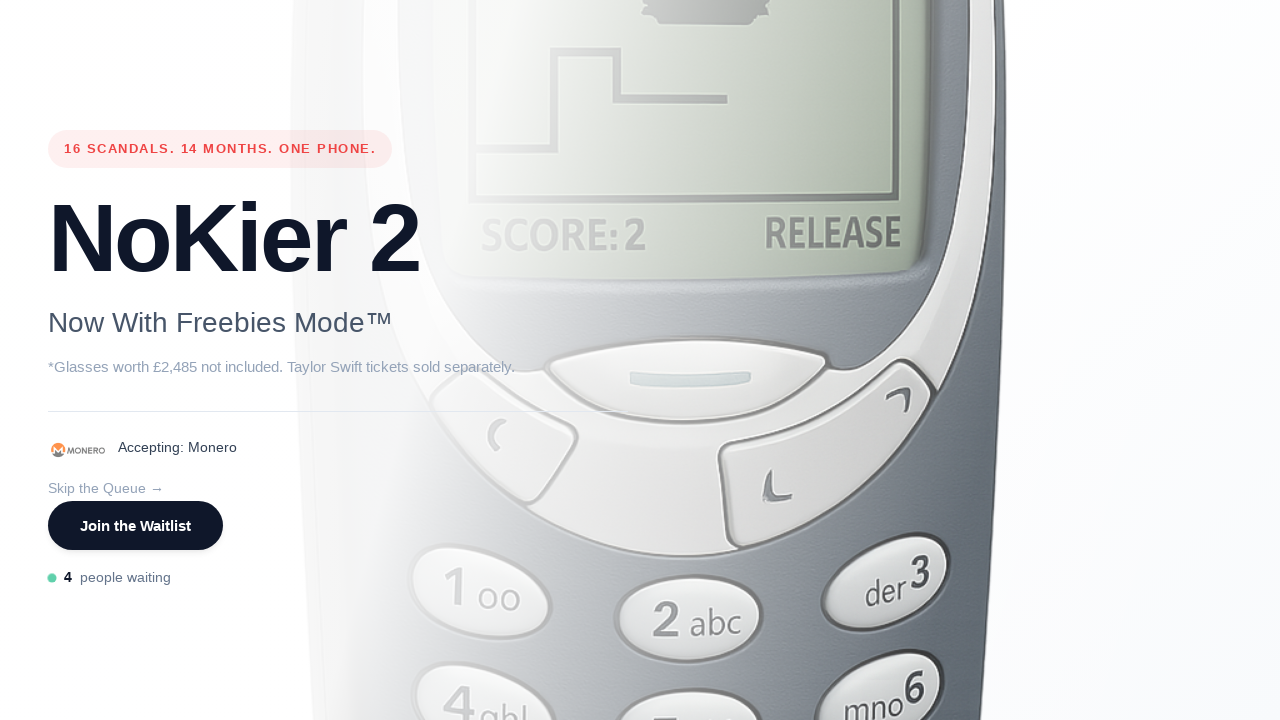

Navigated to /index.html
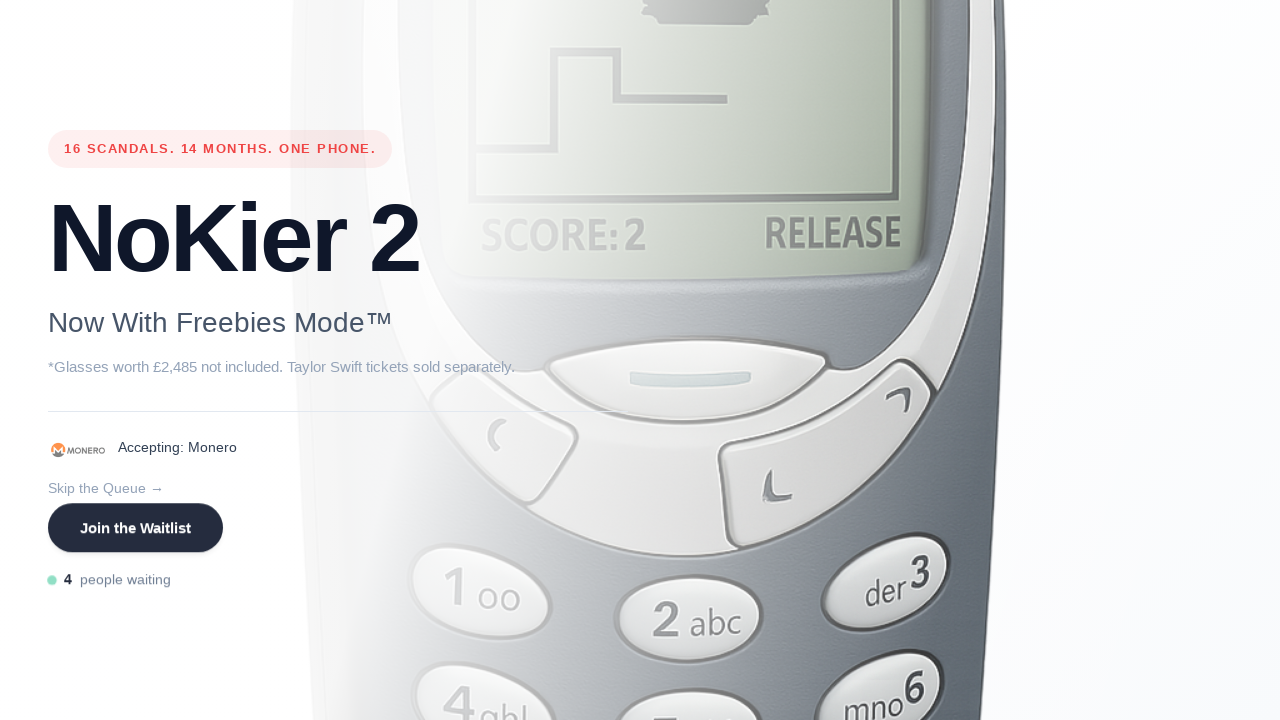

index.html fully loaded
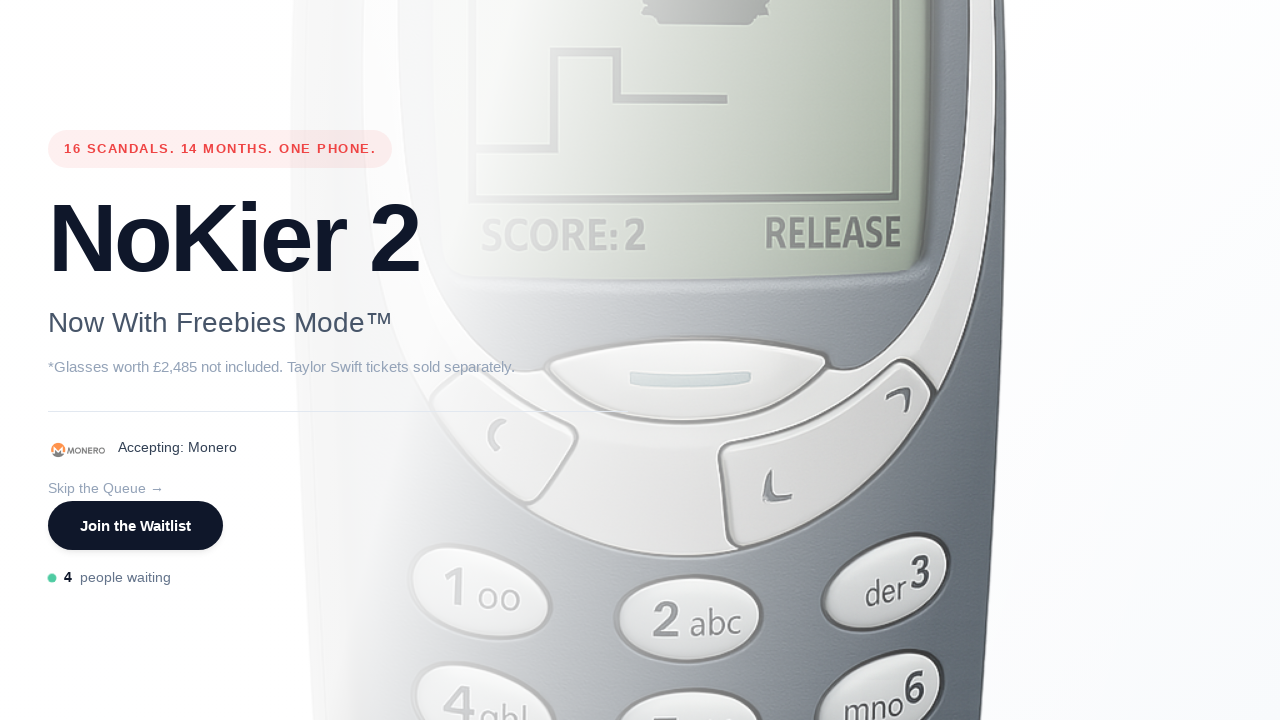

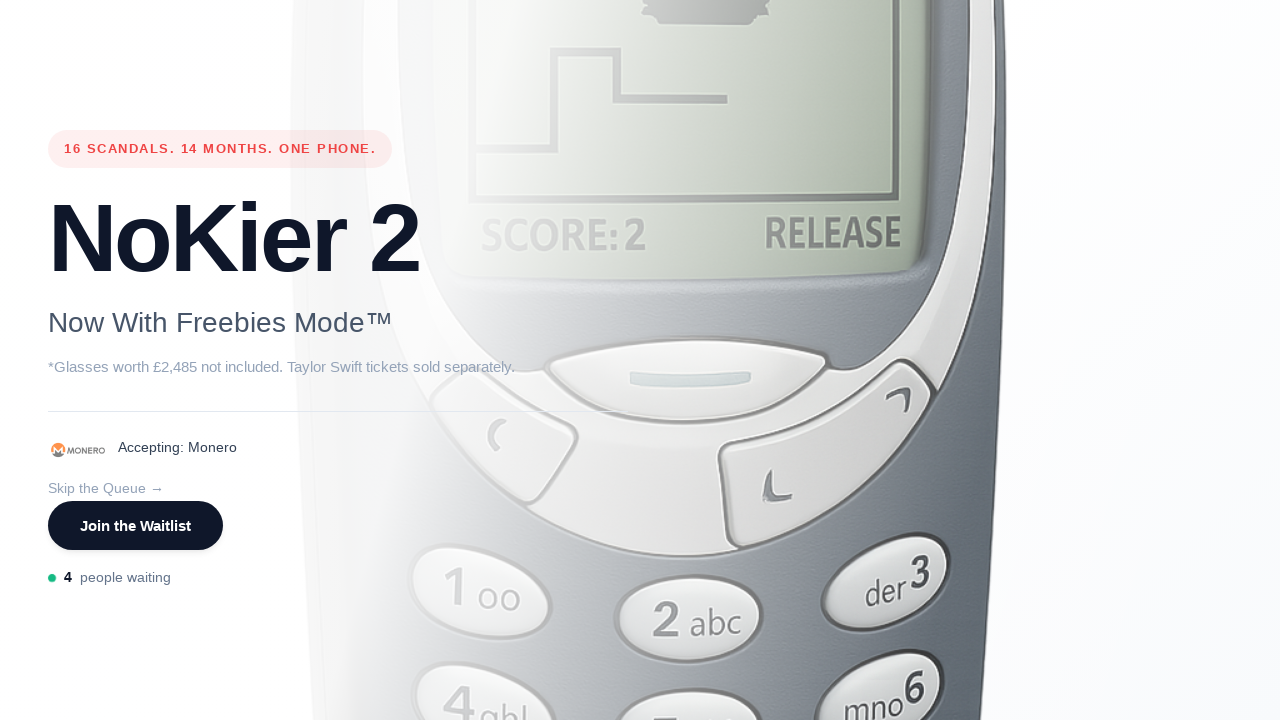